Tests that edits are cancelled when pressing Escape key

Starting URL: https://demo.playwright.dev/todomvc

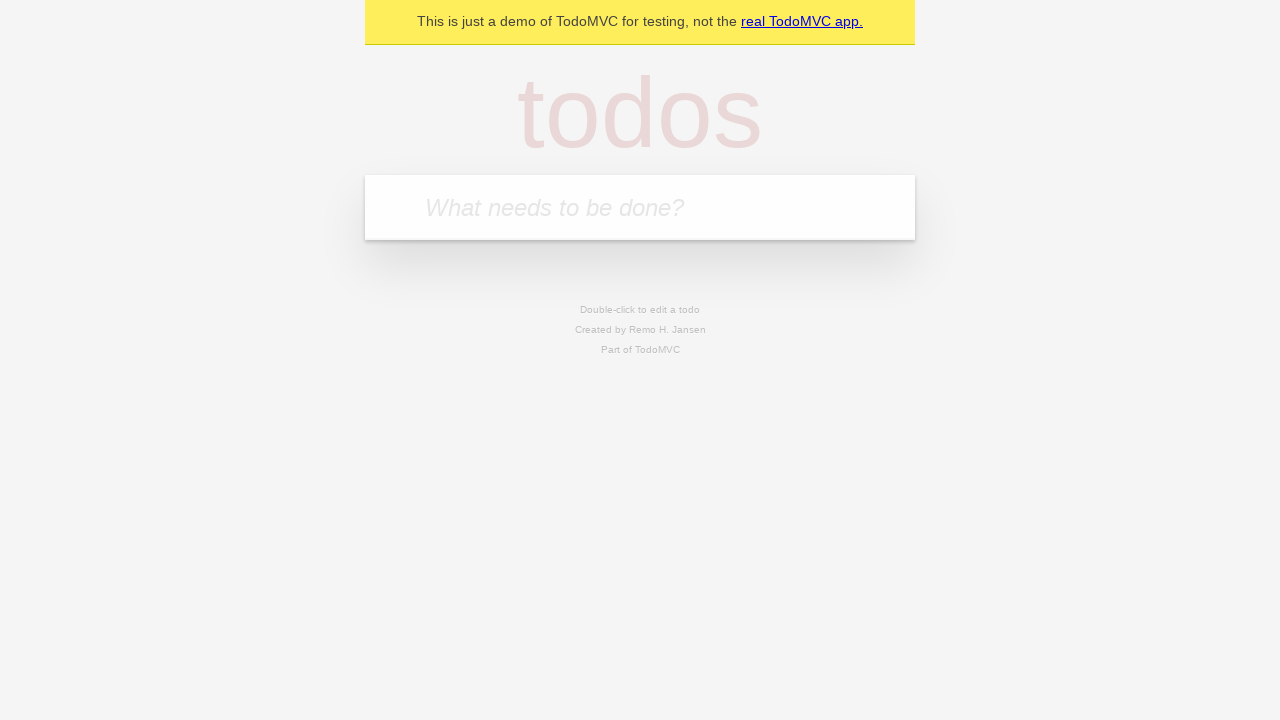

Filled new todo field with 'buy some cheese' on .new-todo
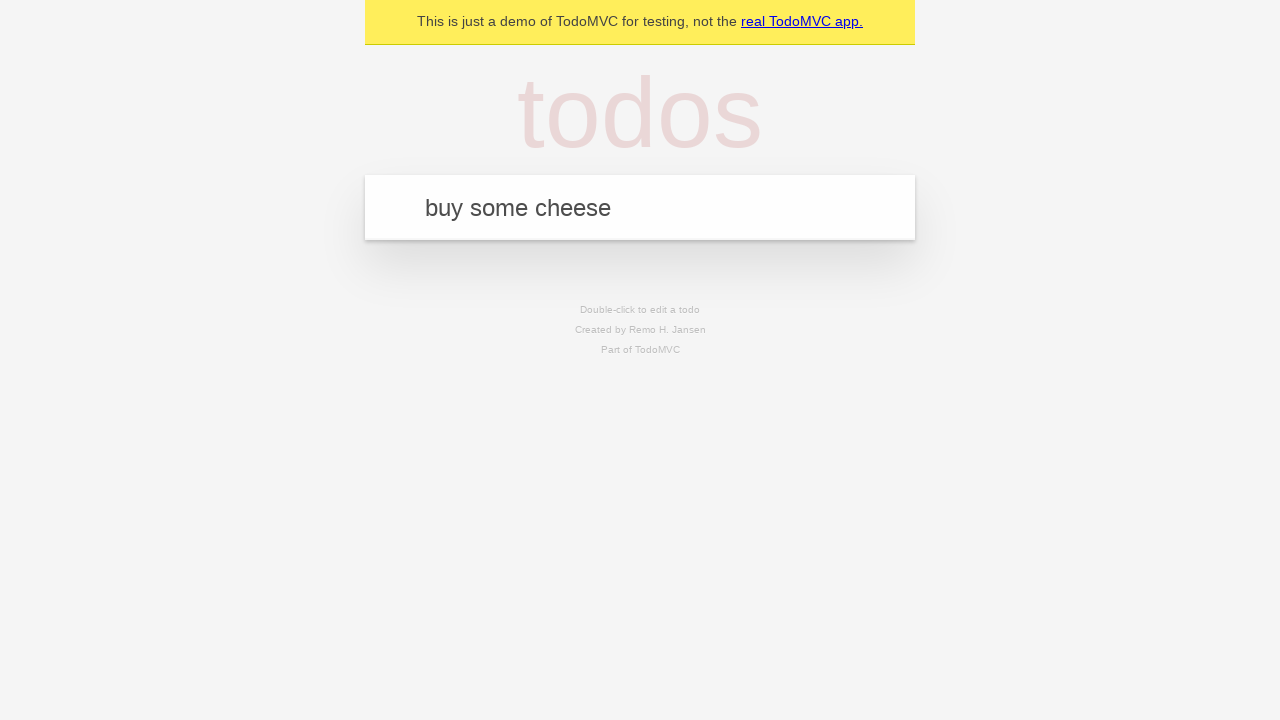

Pressed Enter to create first todo on .new-todo
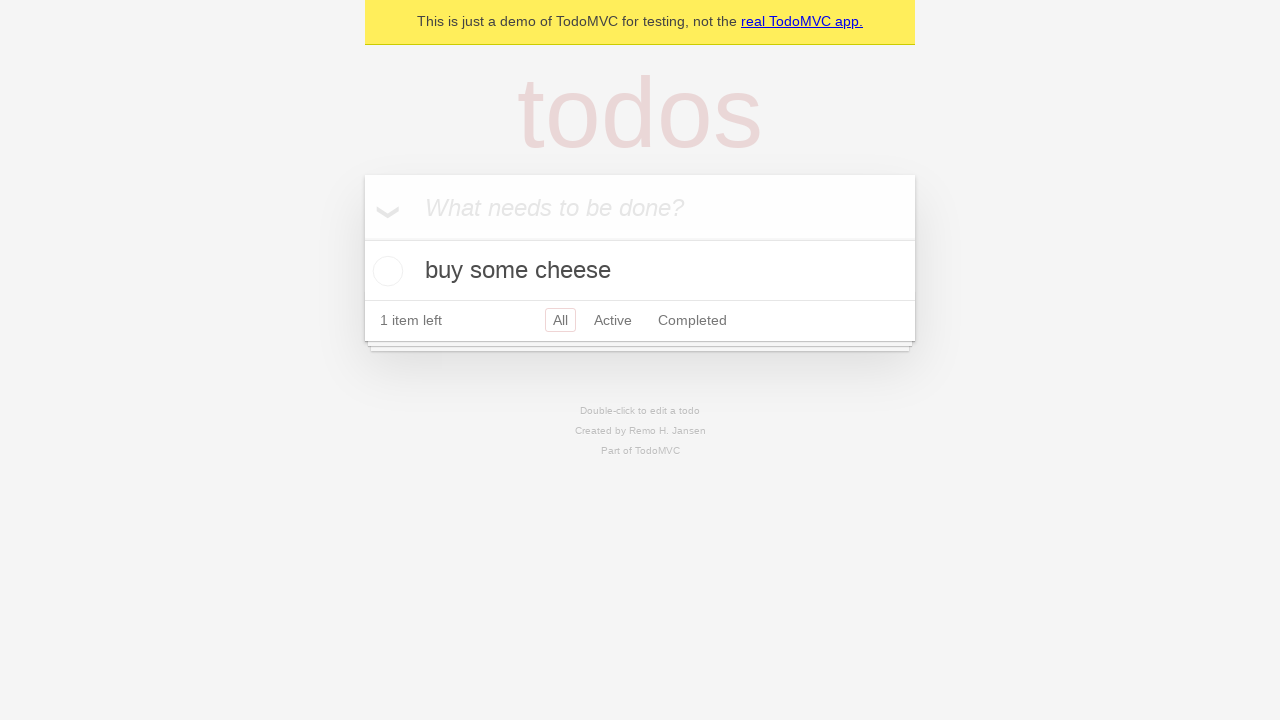

Filled new todo field with 'feed the cat' on .new-todo
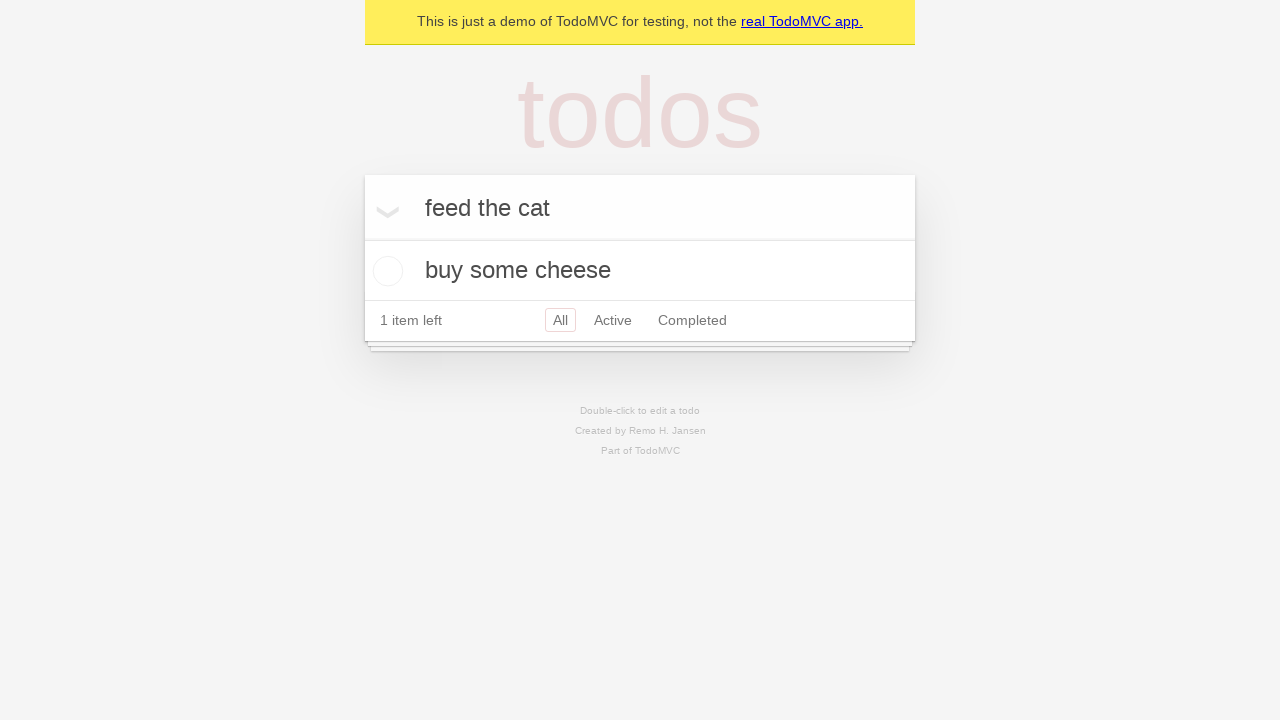

Pressed Enter to create second todo on .new-todo
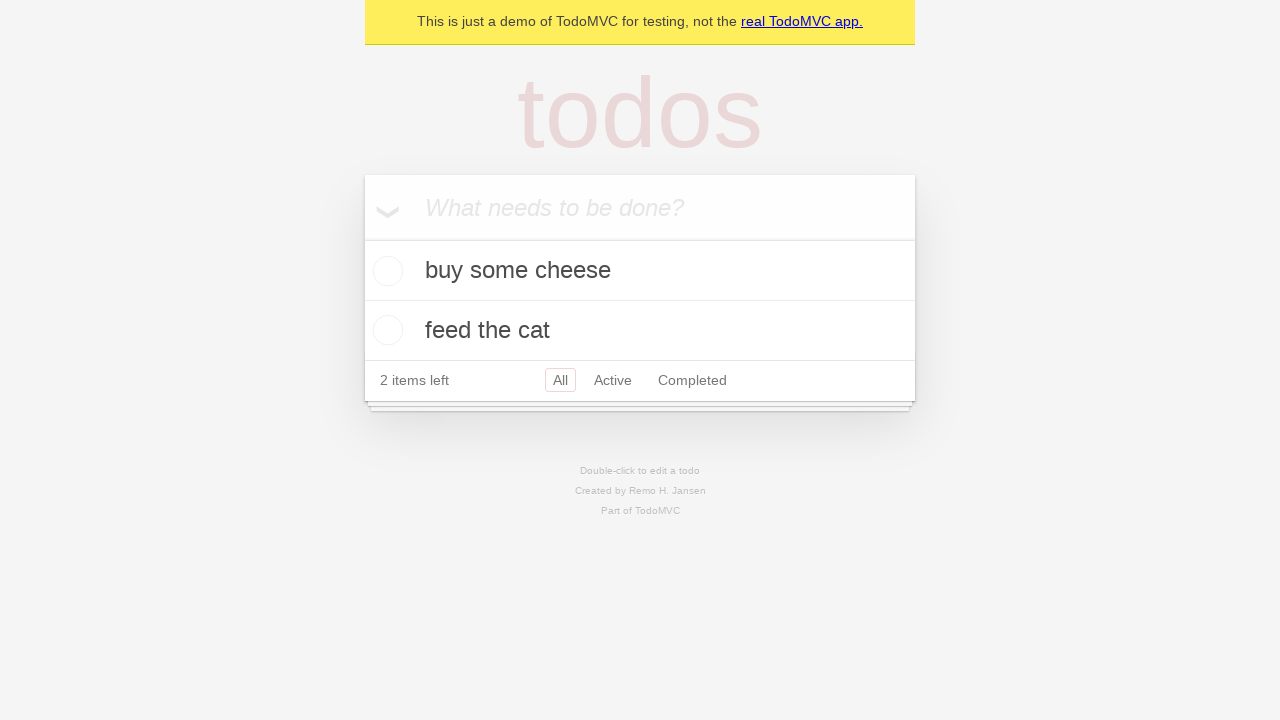

Filled new todo field with 'book a doctors appointment' on .new-todo
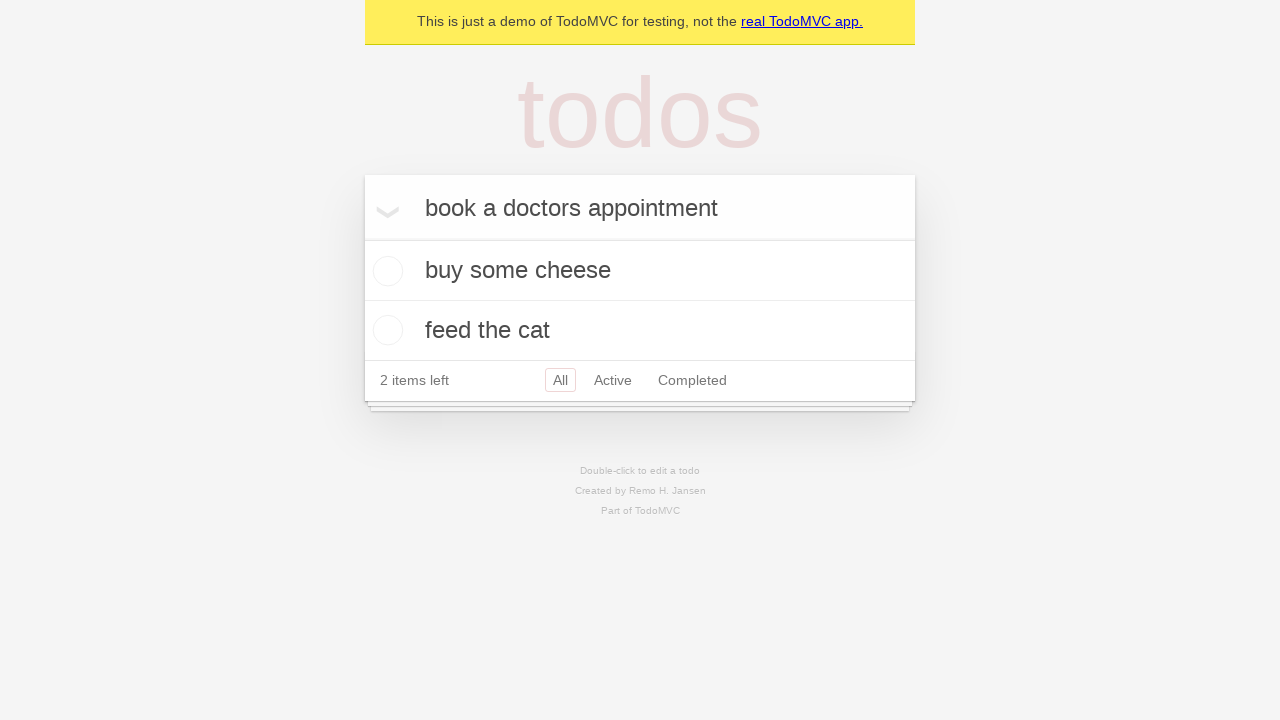

Pressed Enter to create third todo on .new-todo
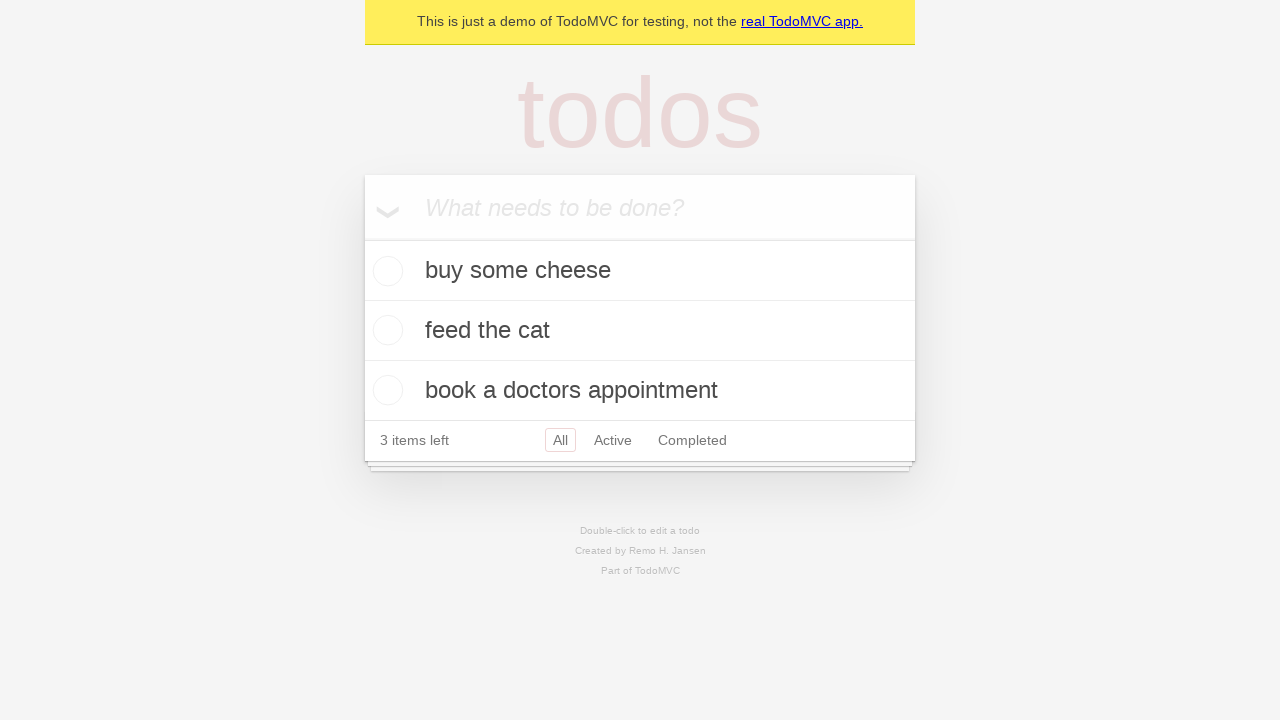

Double-clicked second todo item to enter edit mode at (640, 331) on .todo-list li >> nth=1
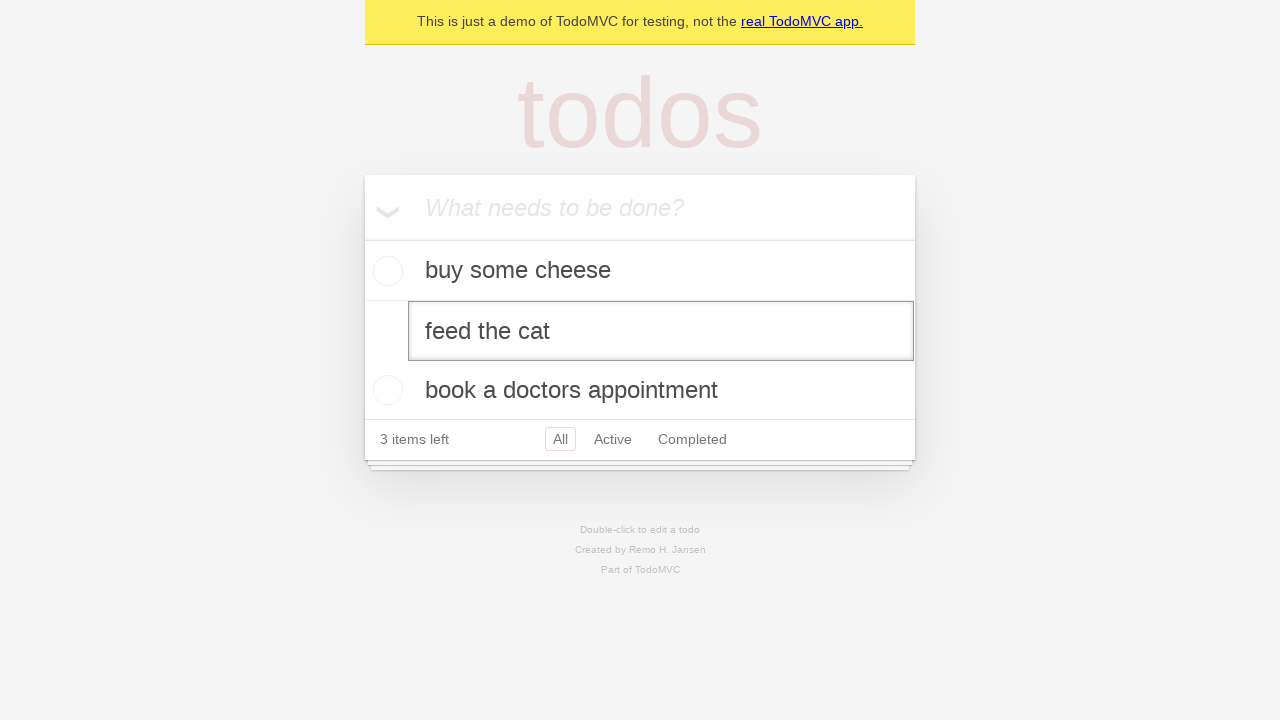

Pressed Escape key to cancel editing on .todo-list li >> nth=1 >> .edit
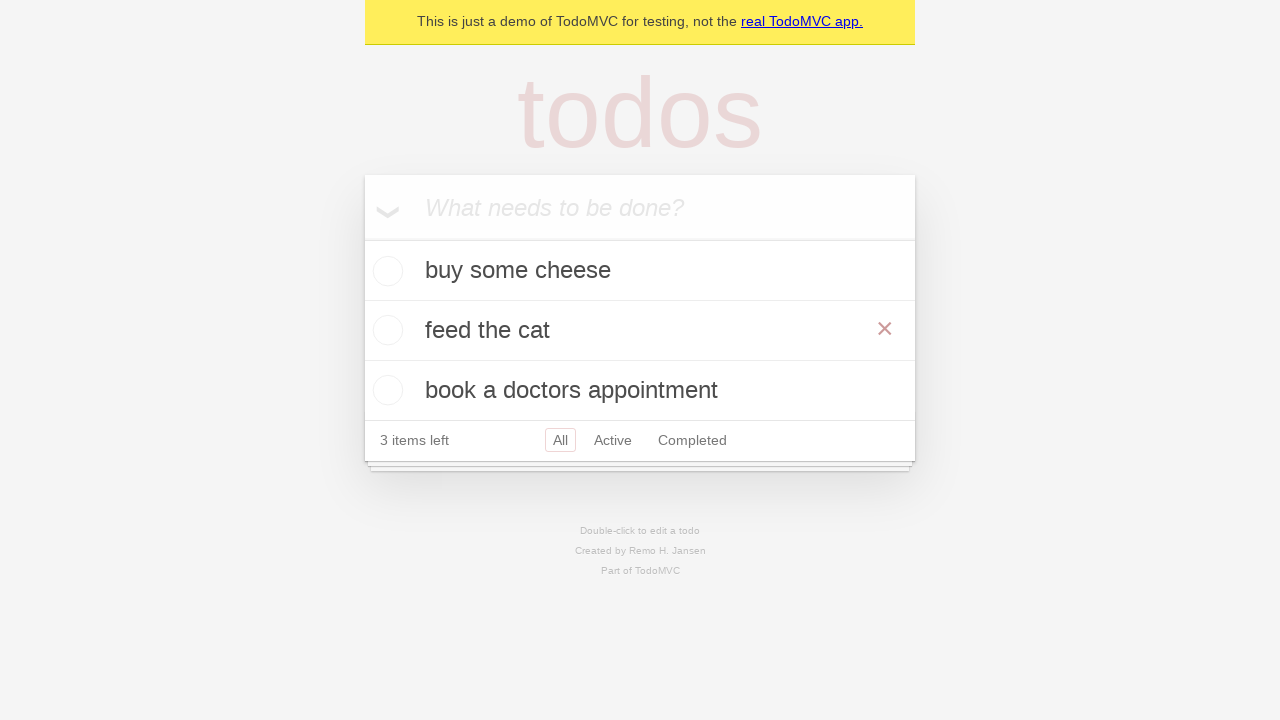

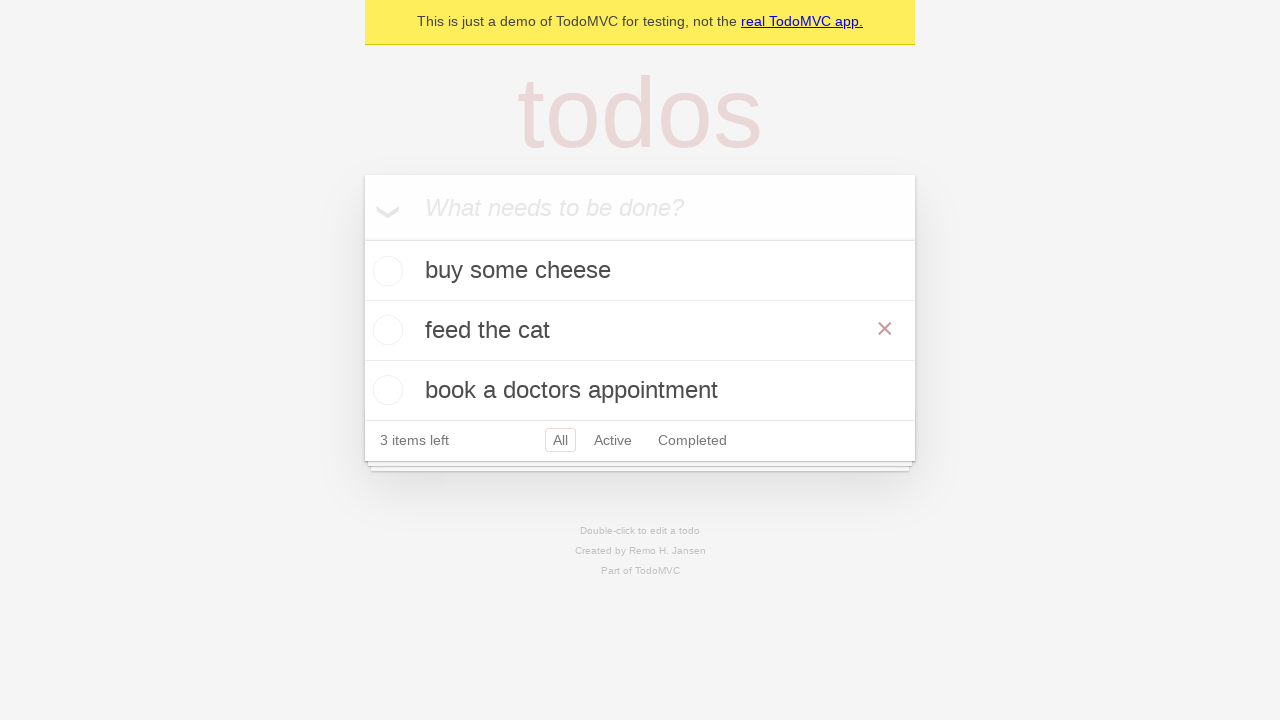